Navigates to Python.org and verifies the page title contains "Python"

Starting URL: http://www.python.org

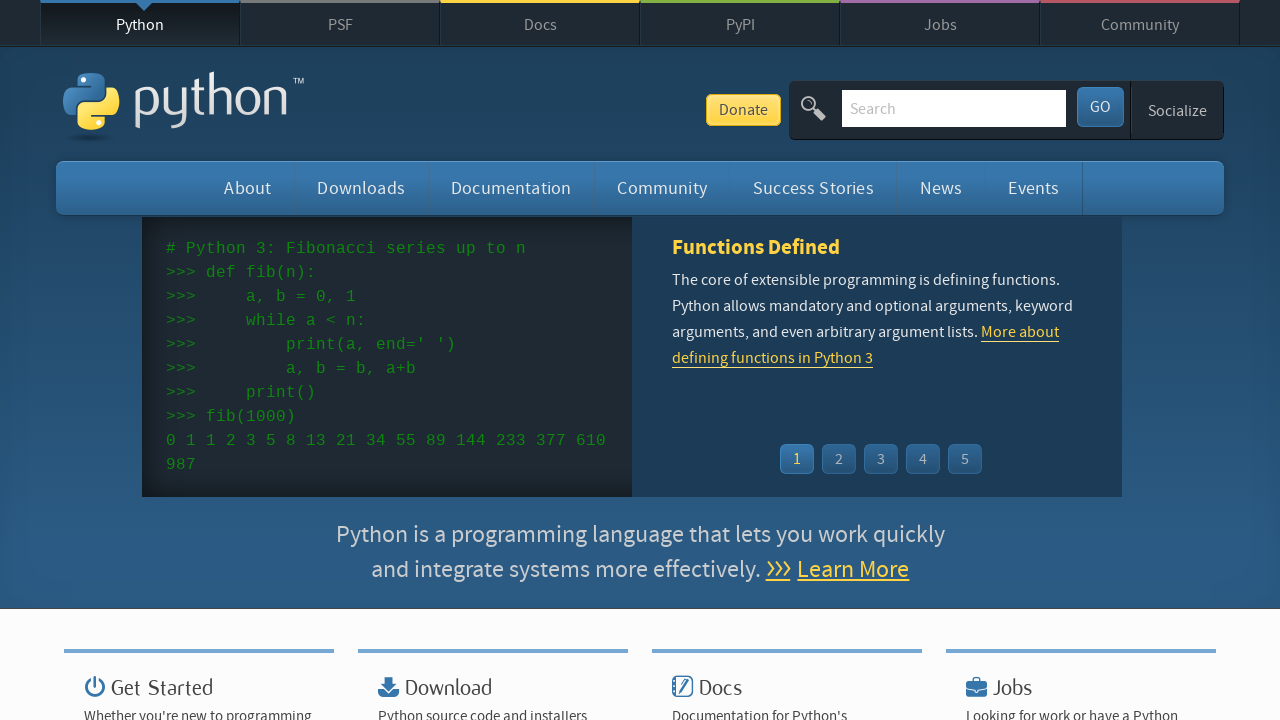

Navigated to http://www.python.org
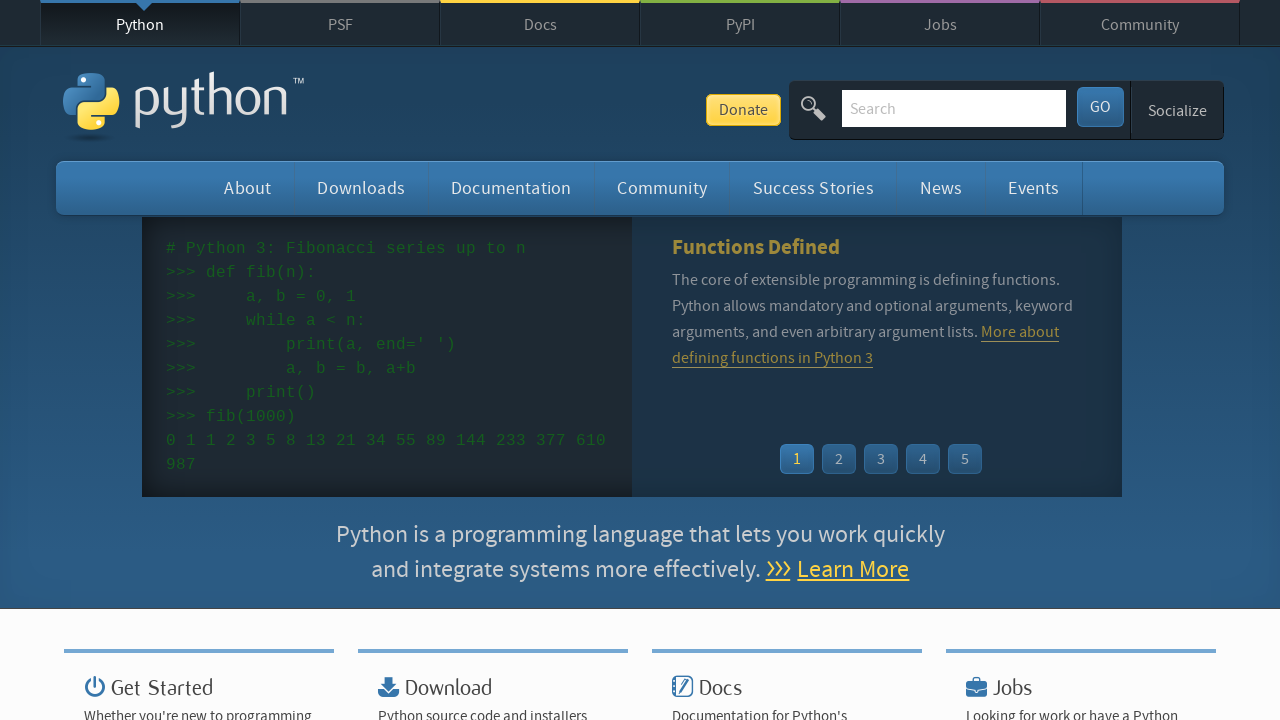

Verified page title contains 'Python'
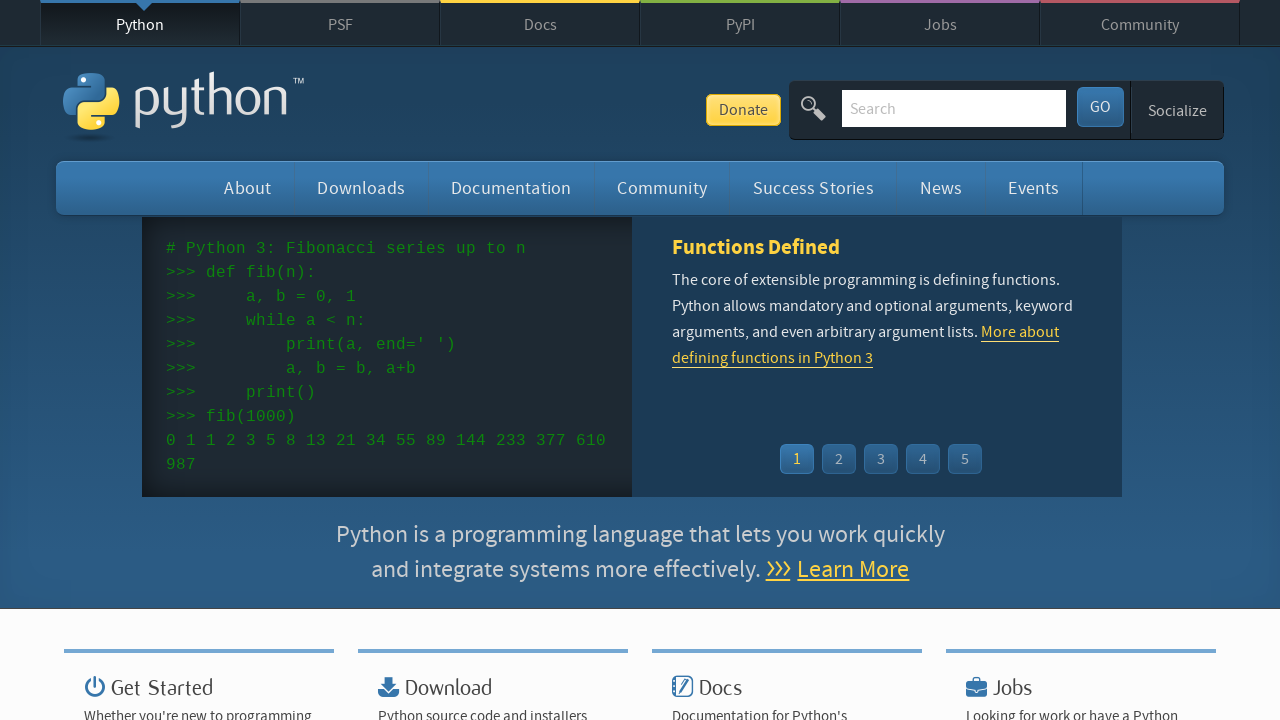

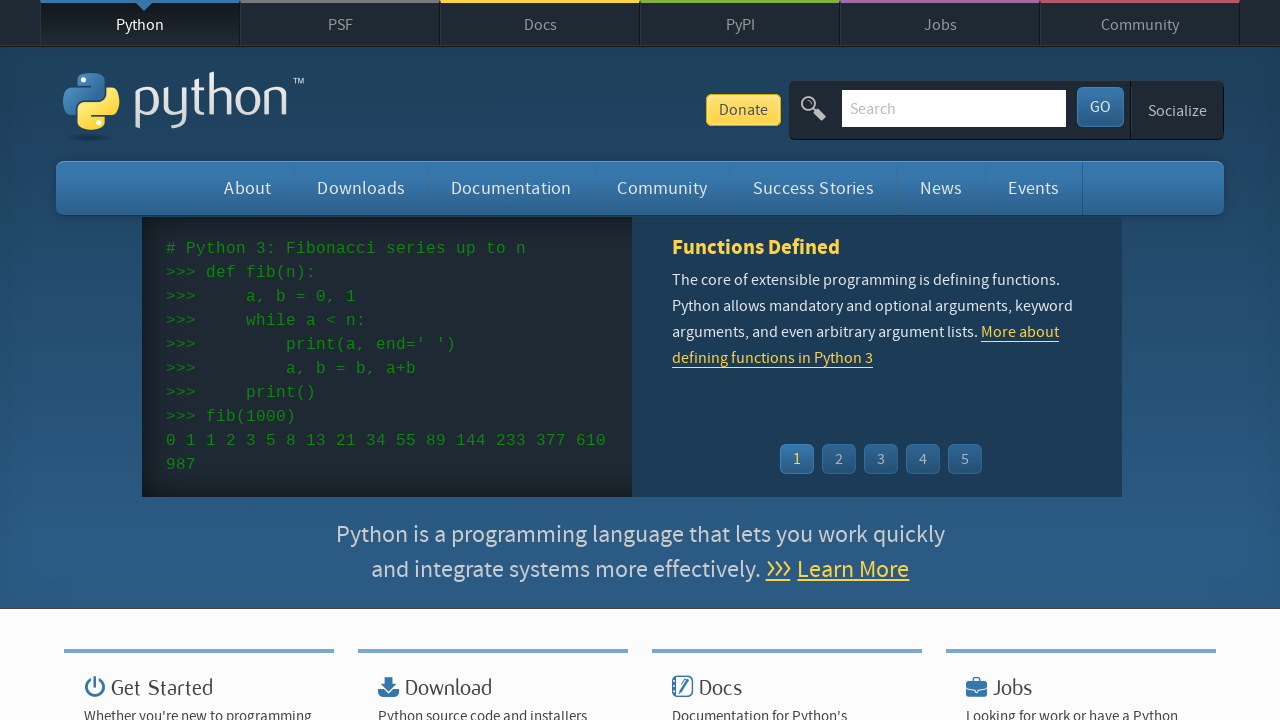